Navigates to OrangeHRM demo site and waits for the page to load

Starting URL: https://opensource-demo.orangehrmlive.com/

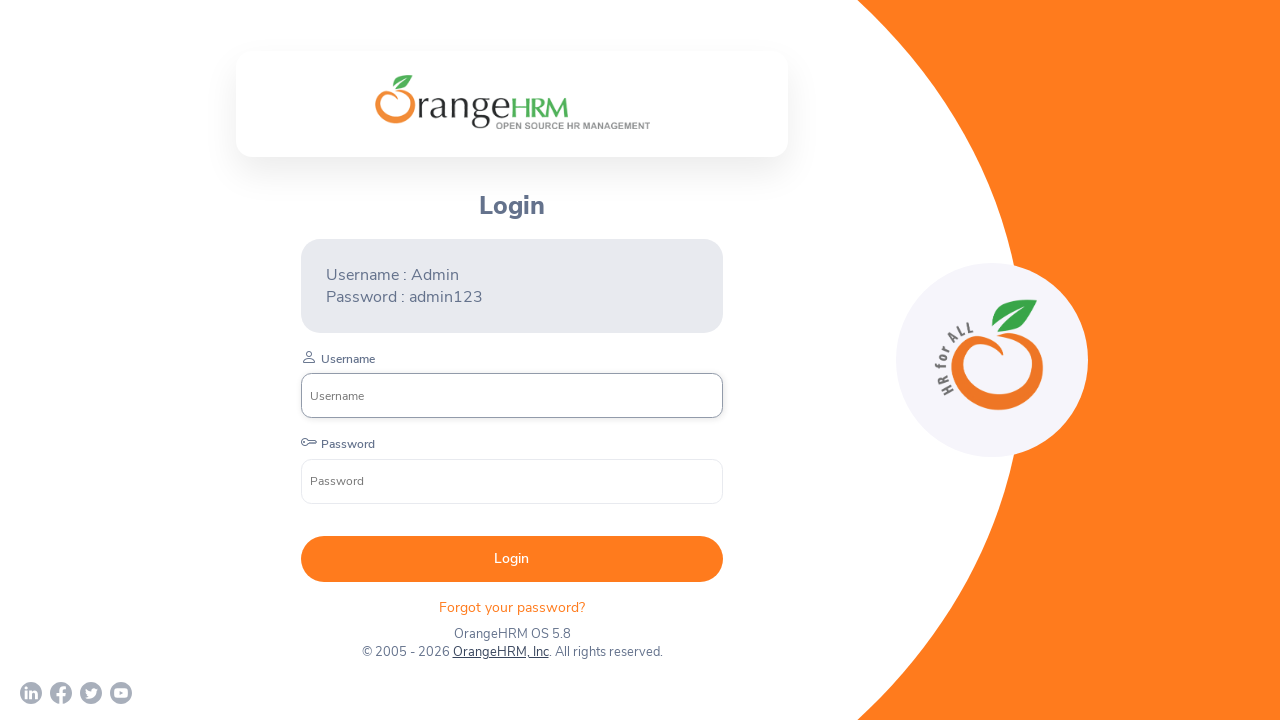

Navigated to OrangeHRM demo site
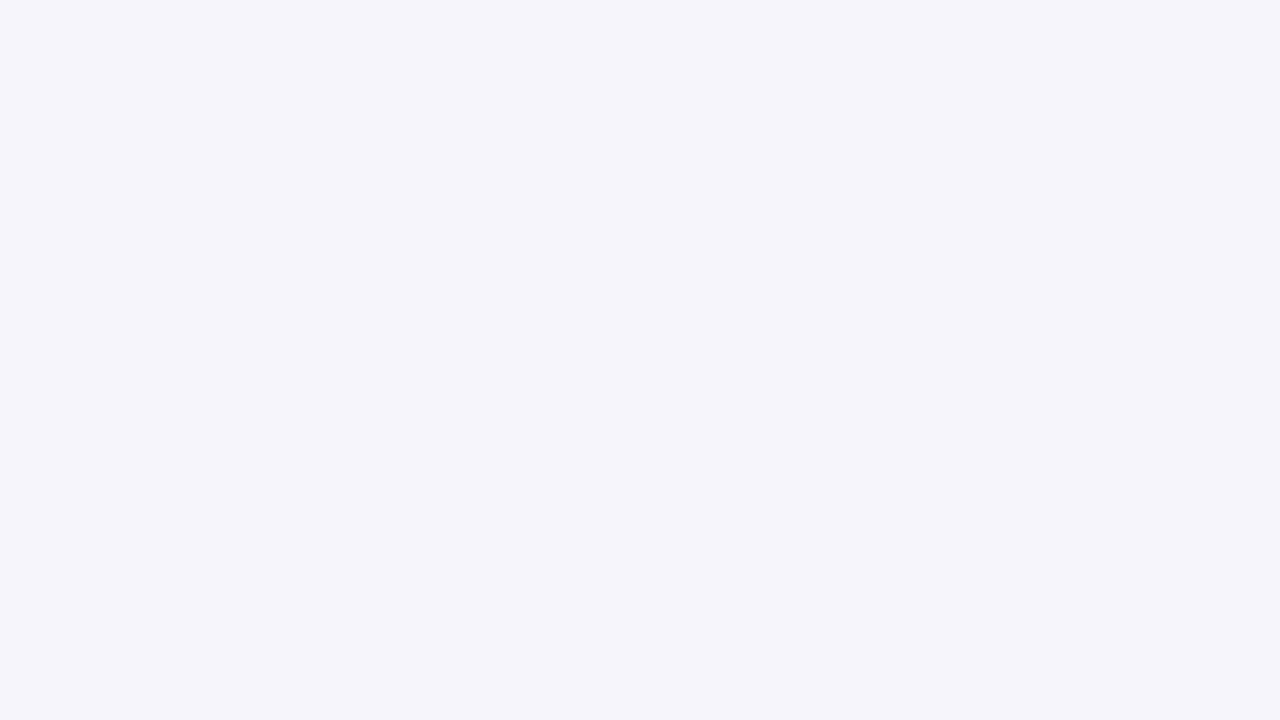

Waited for page title to confirm OrangeHRM loaded
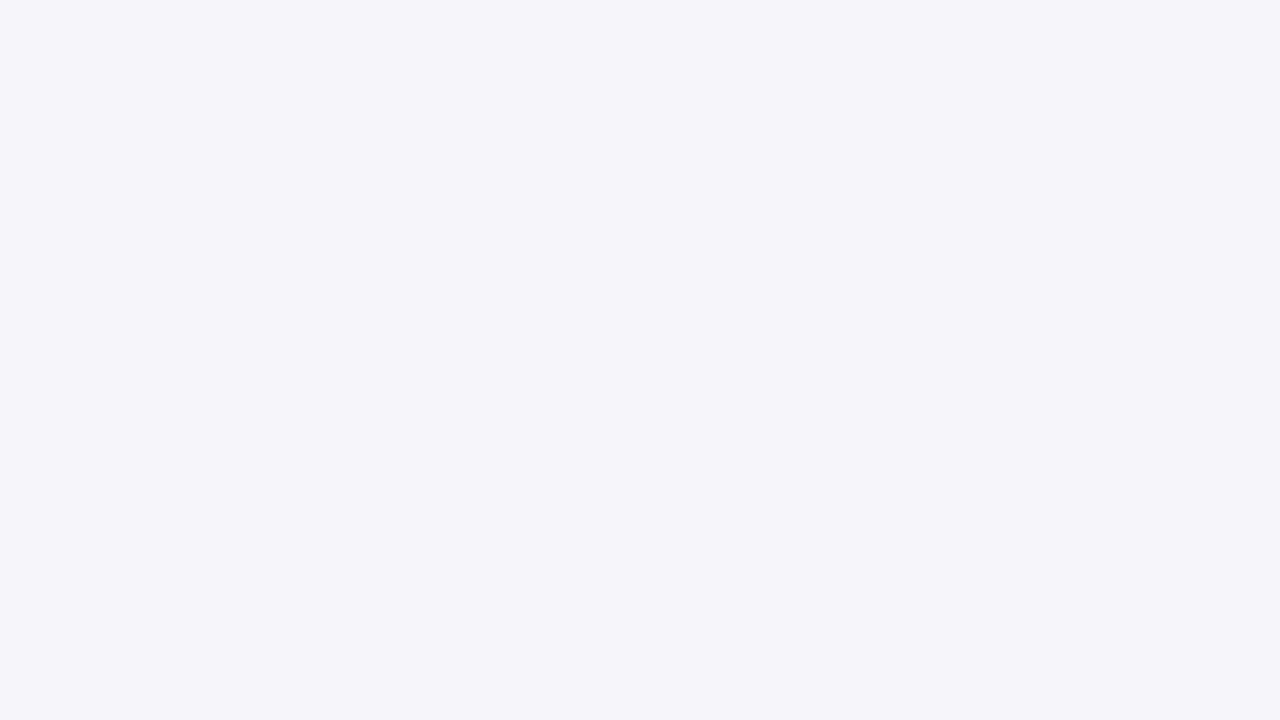

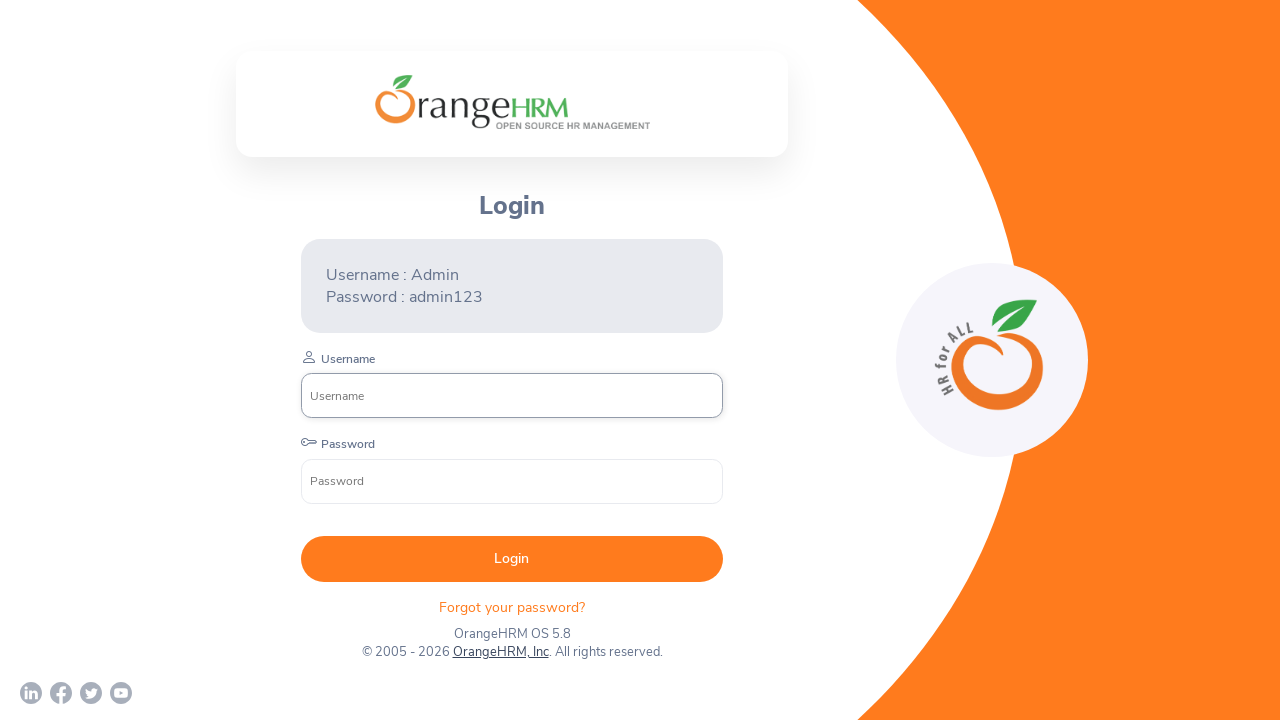